Tests drag and drop functionality between two elements

Starting URL: https://selenium.dev/selenium/web/mouse_interaction.html

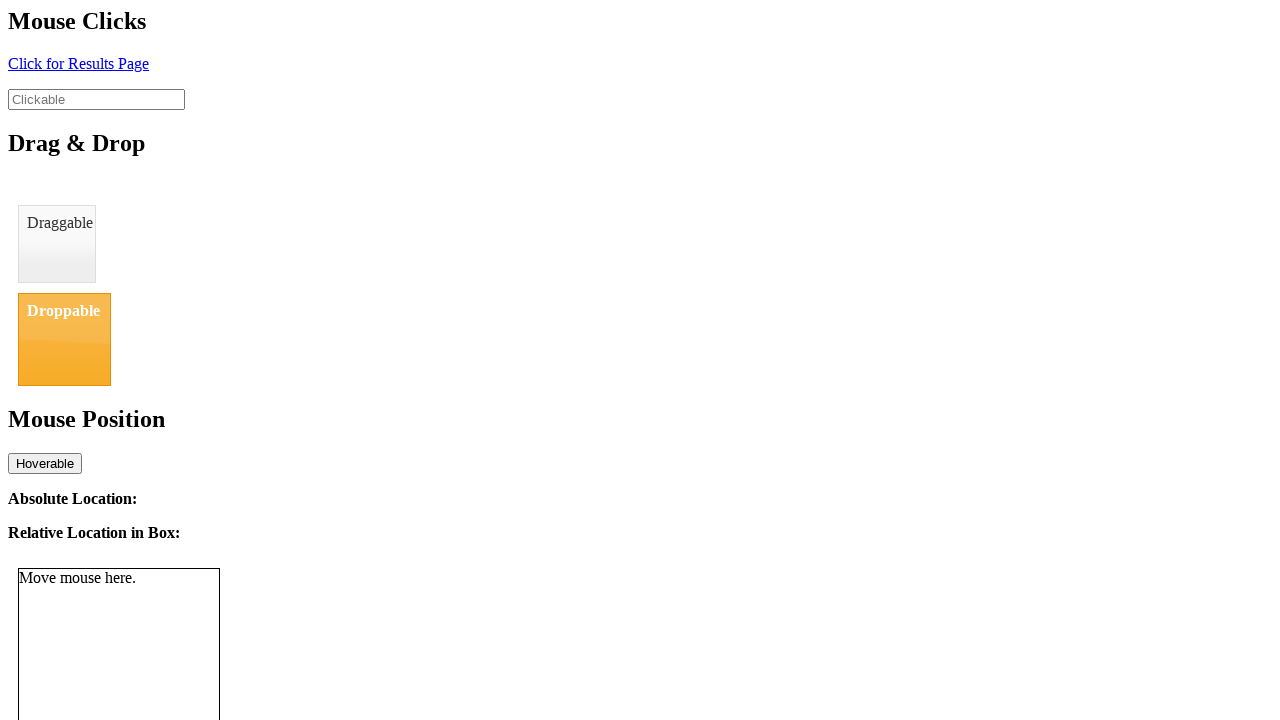

Located draggable element with ID 'draggable'
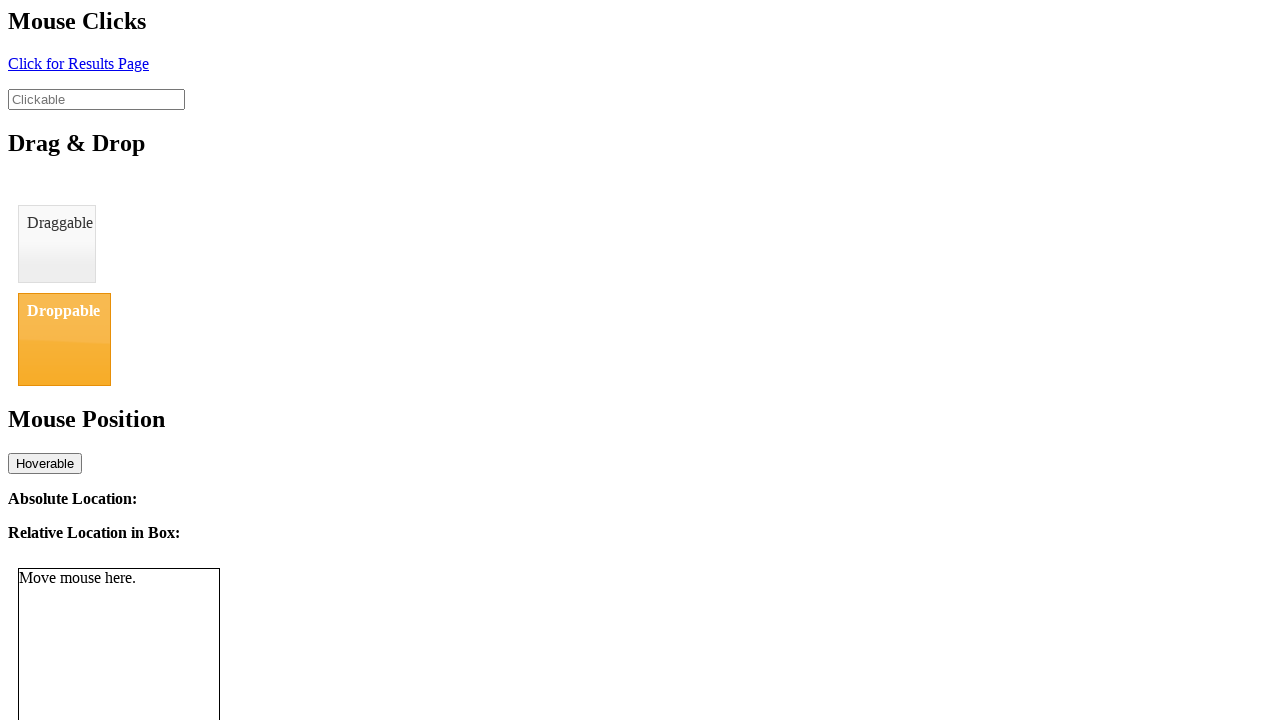

Located droppable element with ID 'droppable'
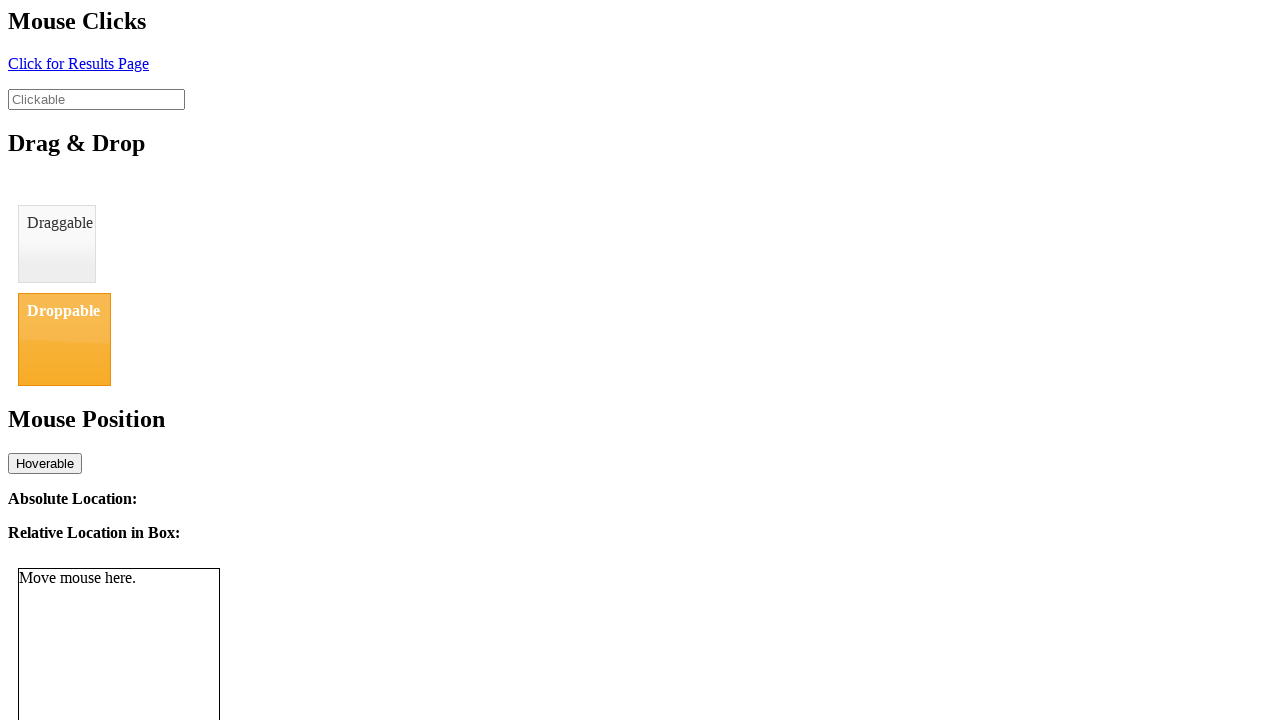

Dragged element from draggable to droppable target at (64, 339)
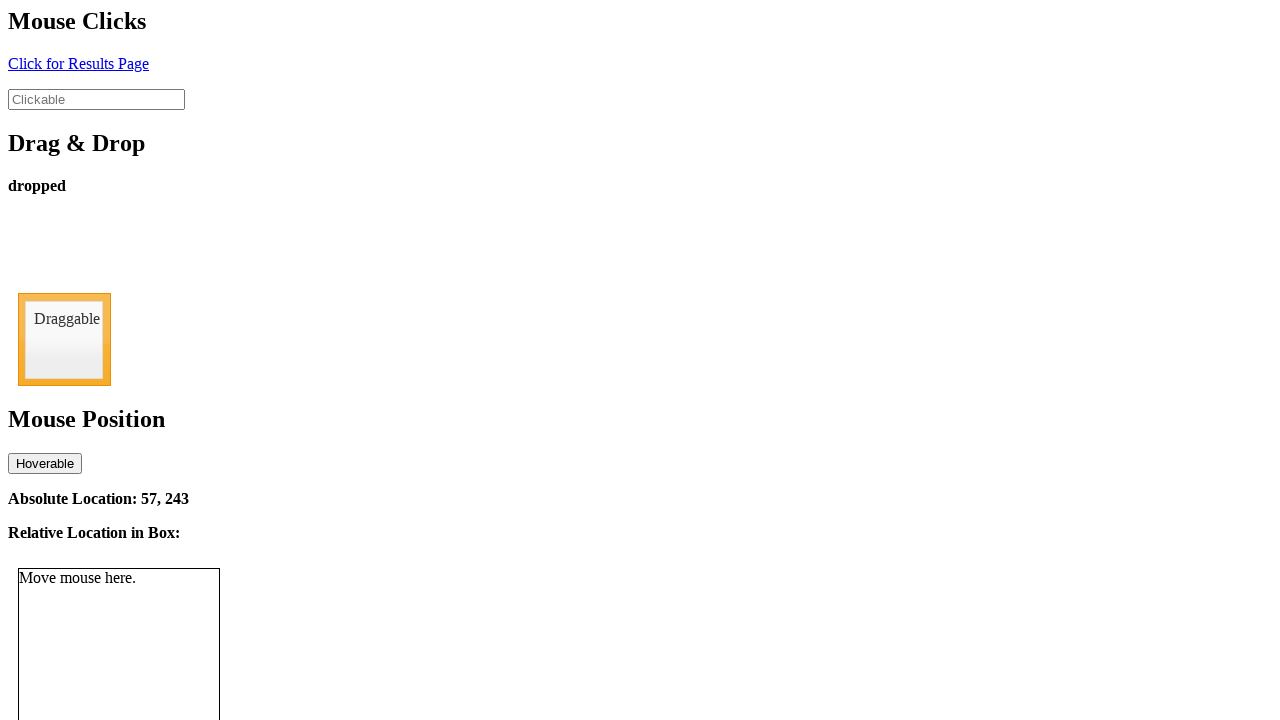

Verified drop status shows 'dropped'
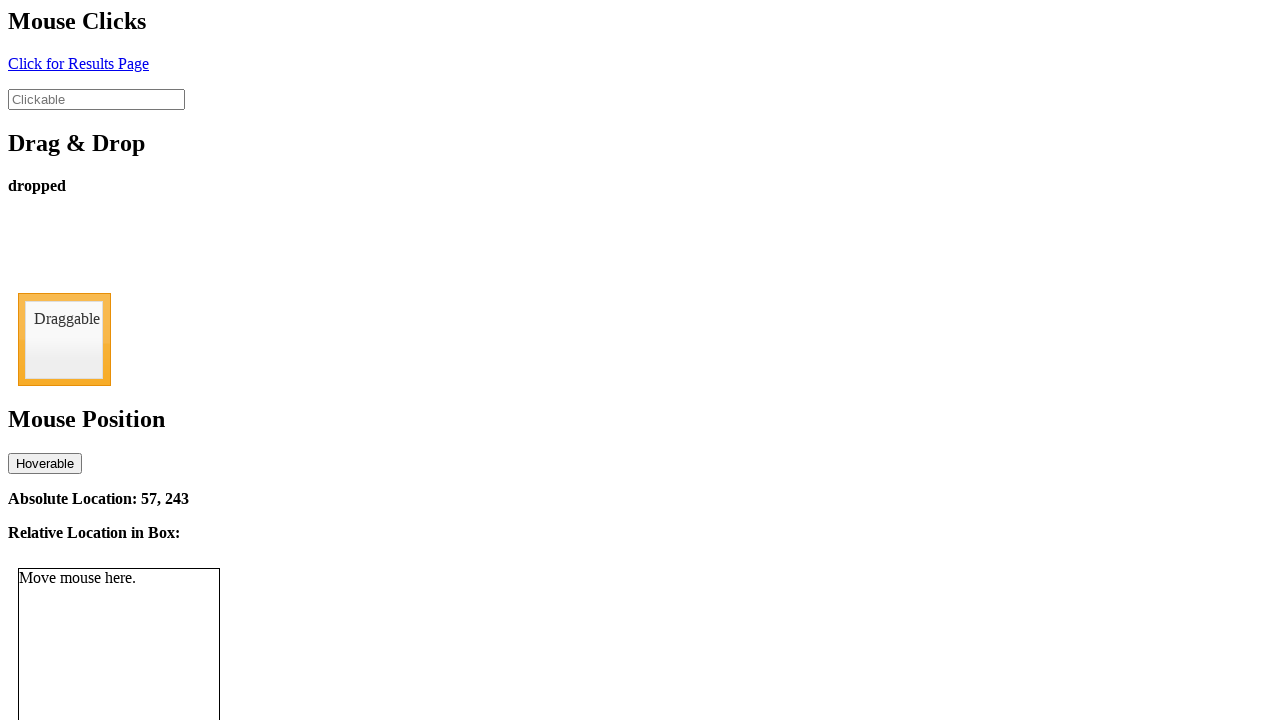

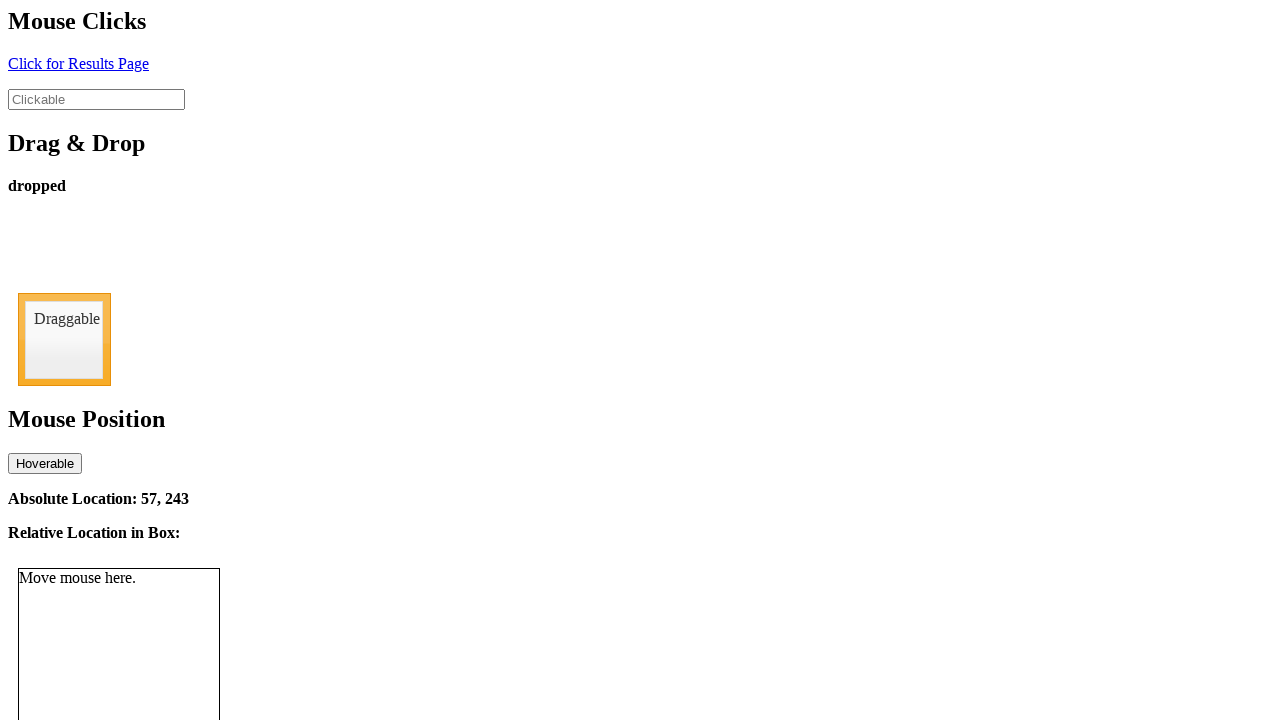